Tests click and hold functionality on a jQuery selectable list by selecting the first 4 items through drag selection and verifying they are selected

Starting URL: https://automationfc.github.io/jquery-selectable/

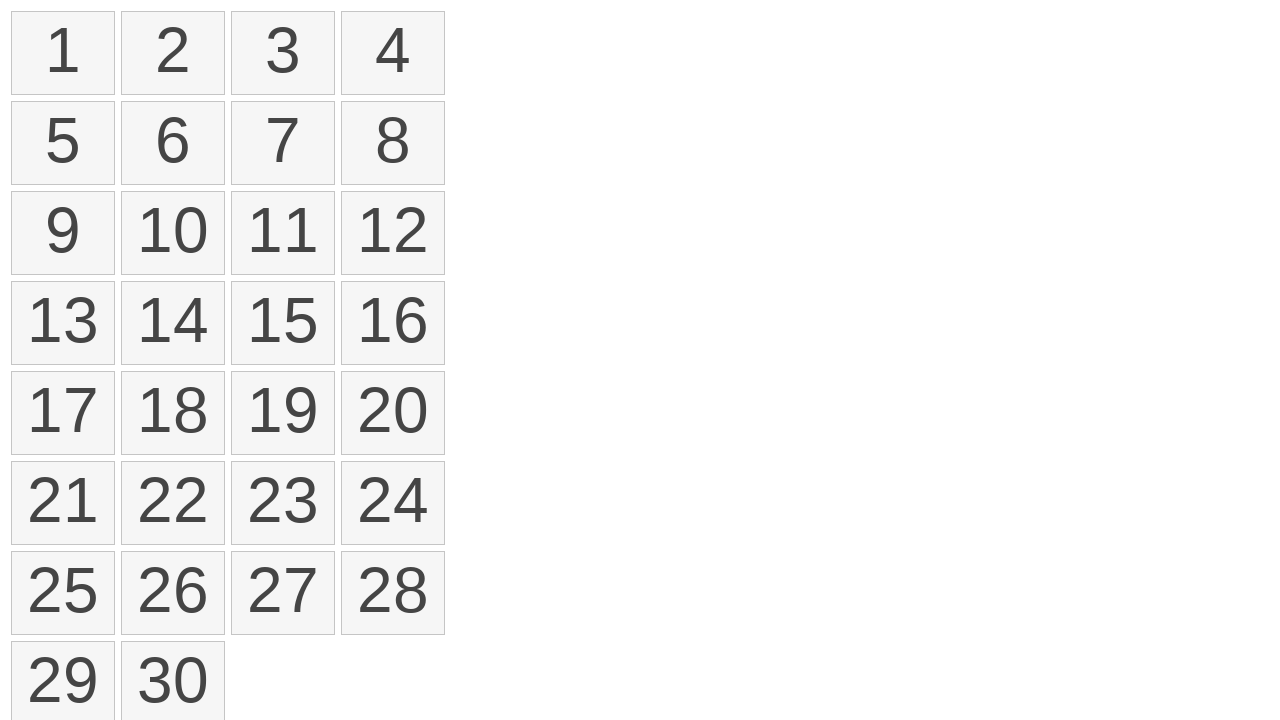

Waited for selectable items to load
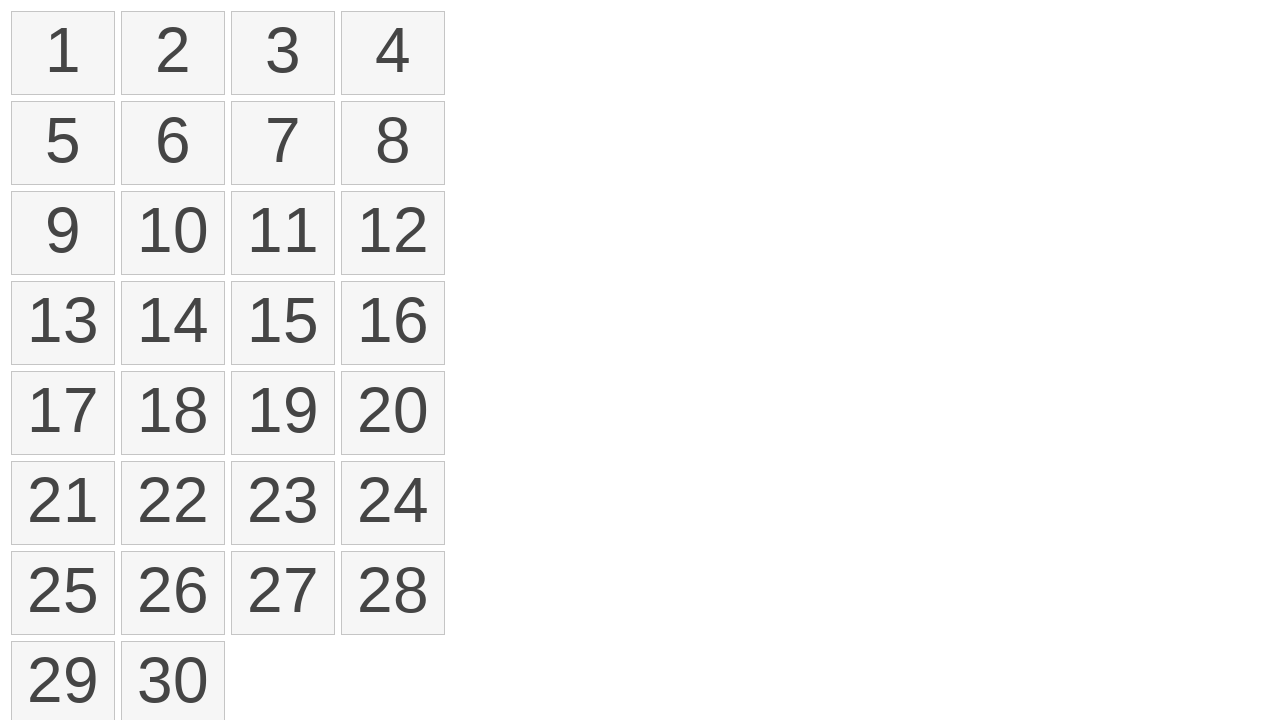

Located all selectable items in the list
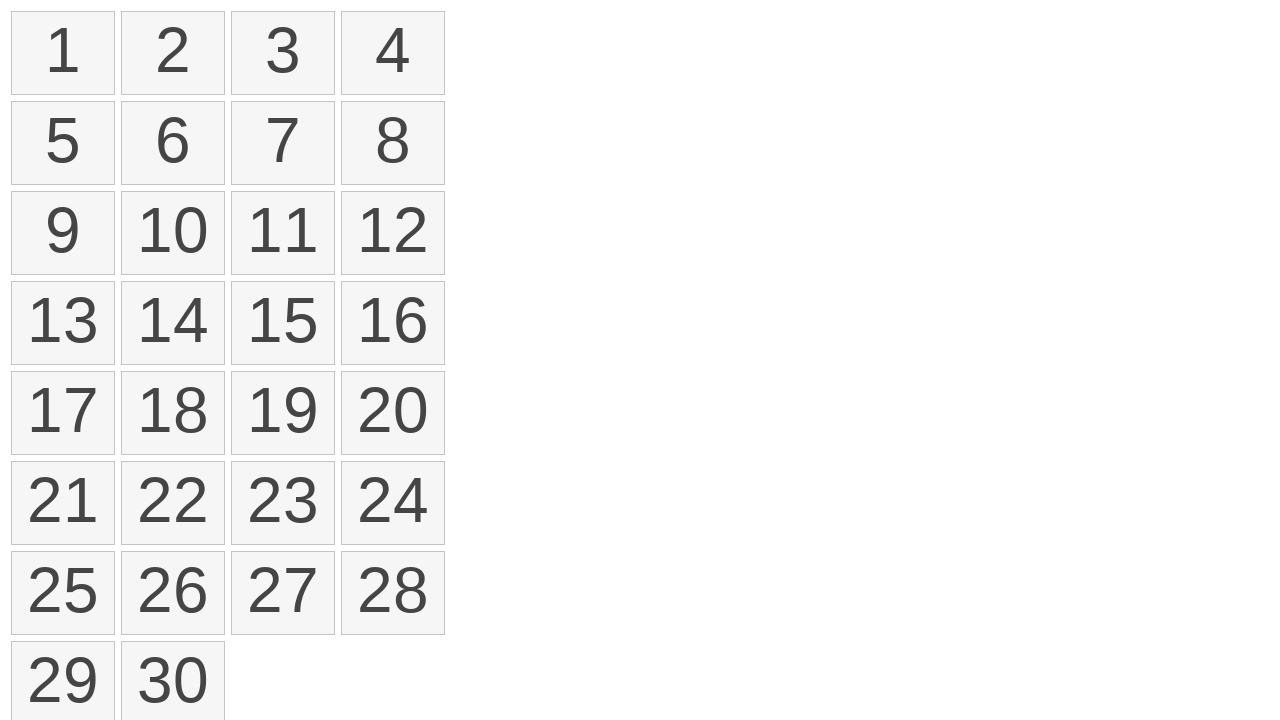

Identified first and fourth items for drag selection
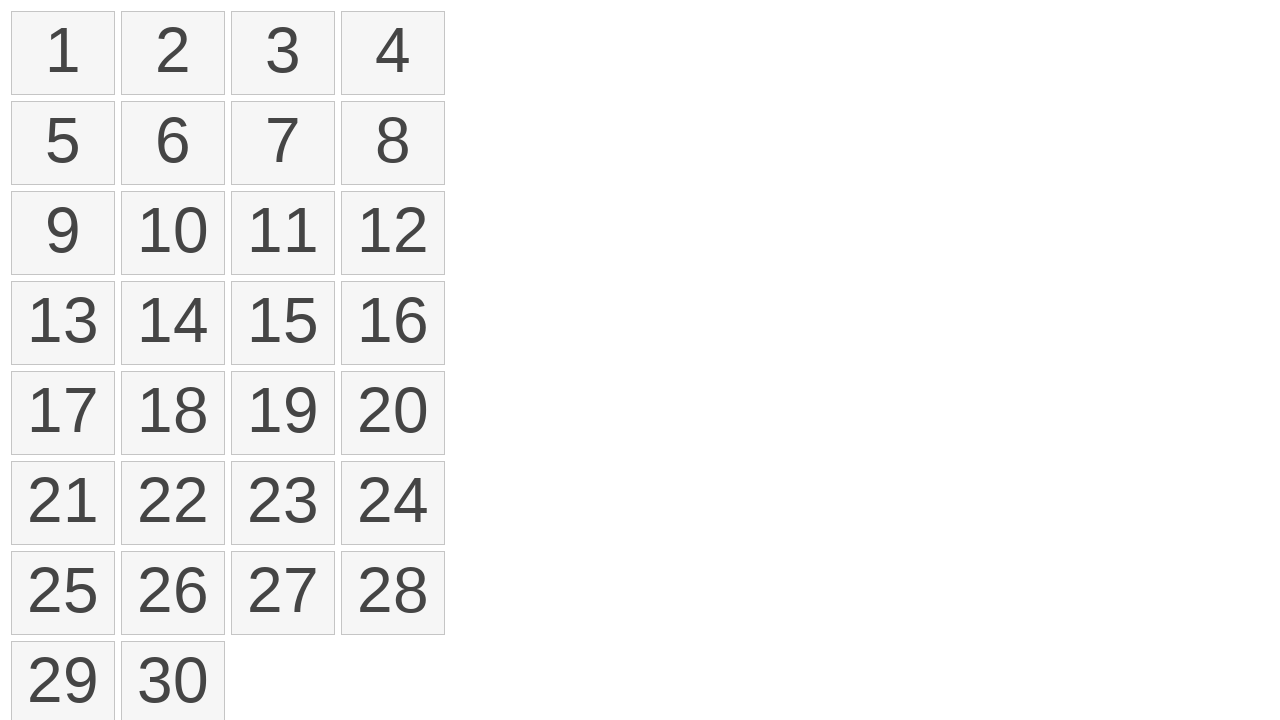

Retrieved bounding boxes for first and fourth items
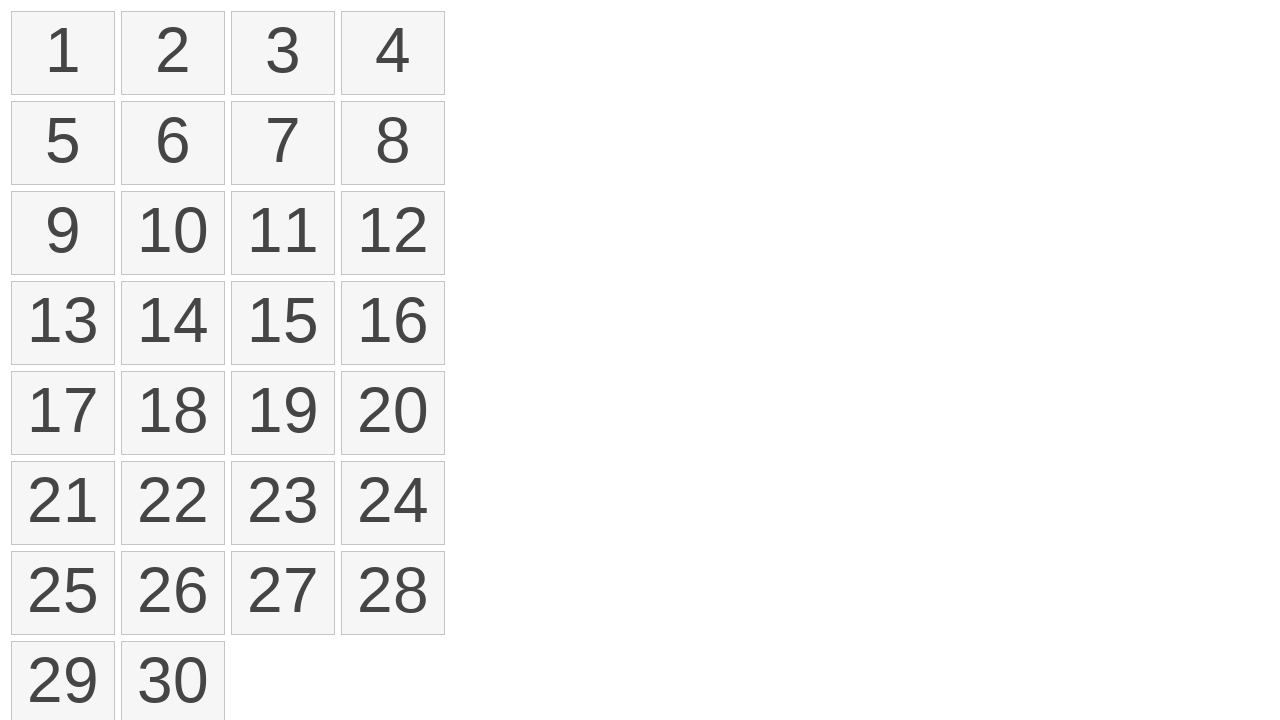

Moved mouse to center of first item at (63, 53)
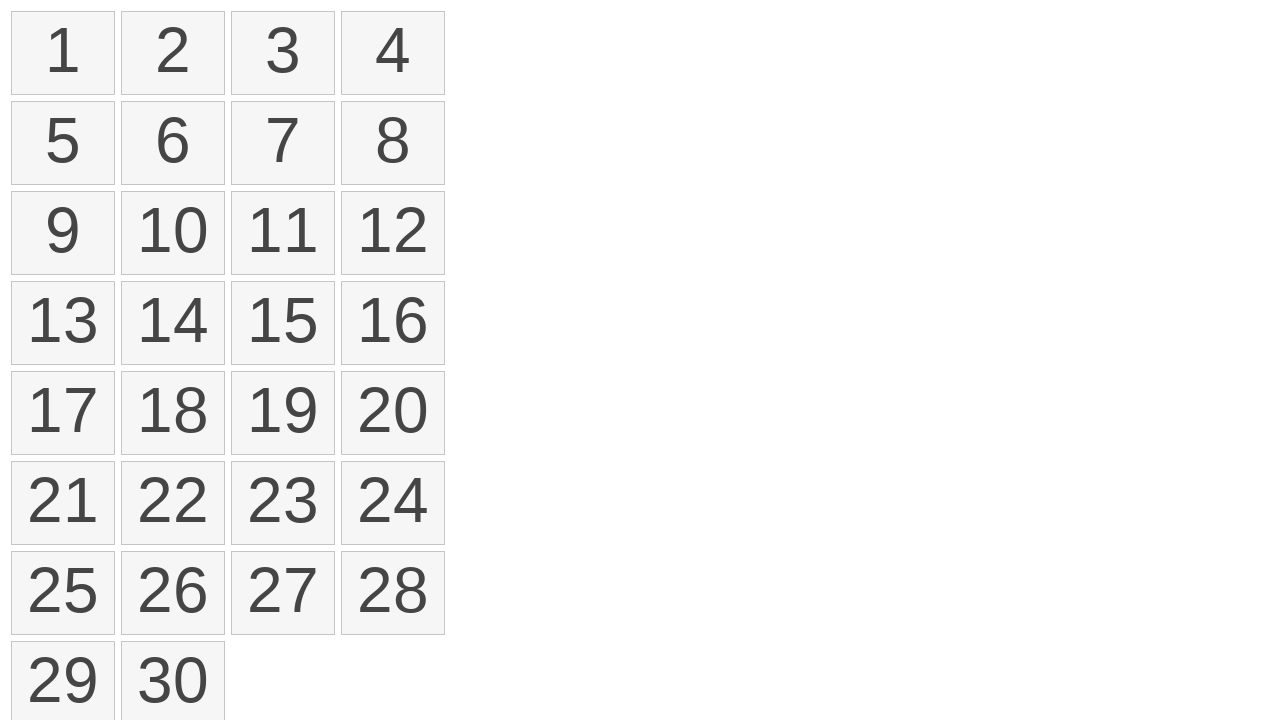

Pressed mouse button down to initiate drag selection at (63, 53)
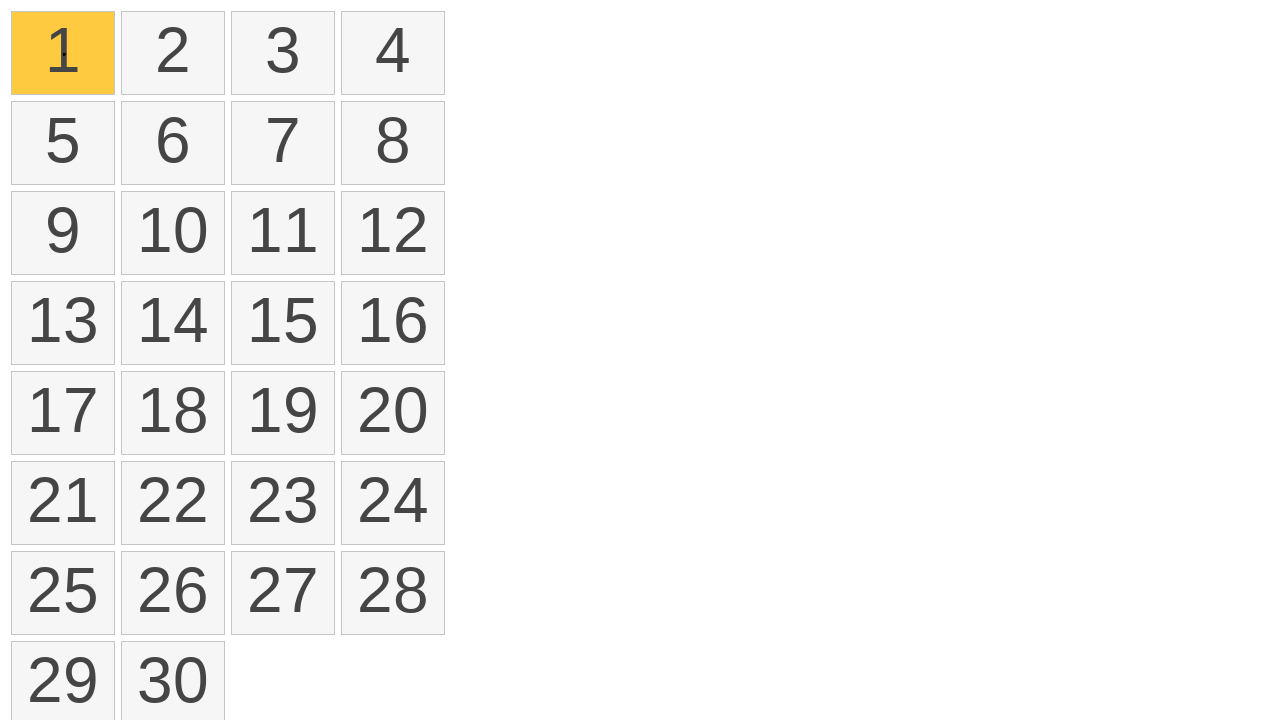

Dragged mouse to center of fourth item at (393, 53)
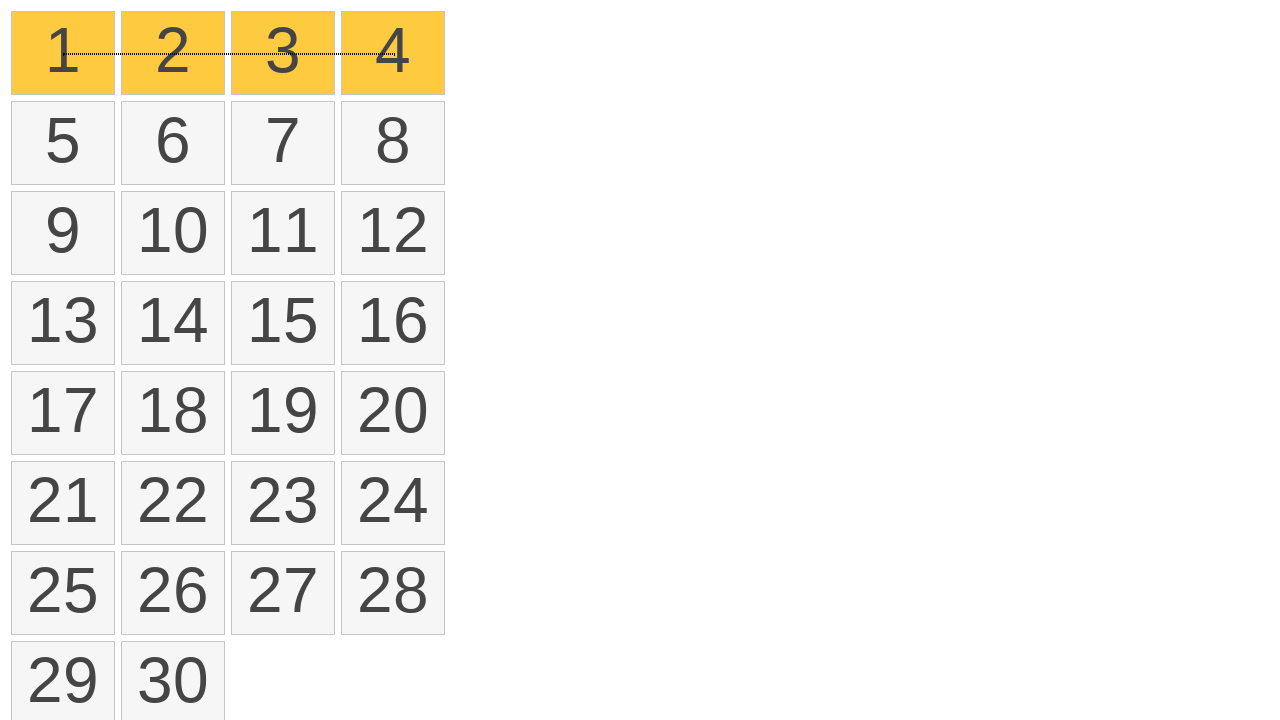

Released mouse button to complete drag selection at (393, 53)
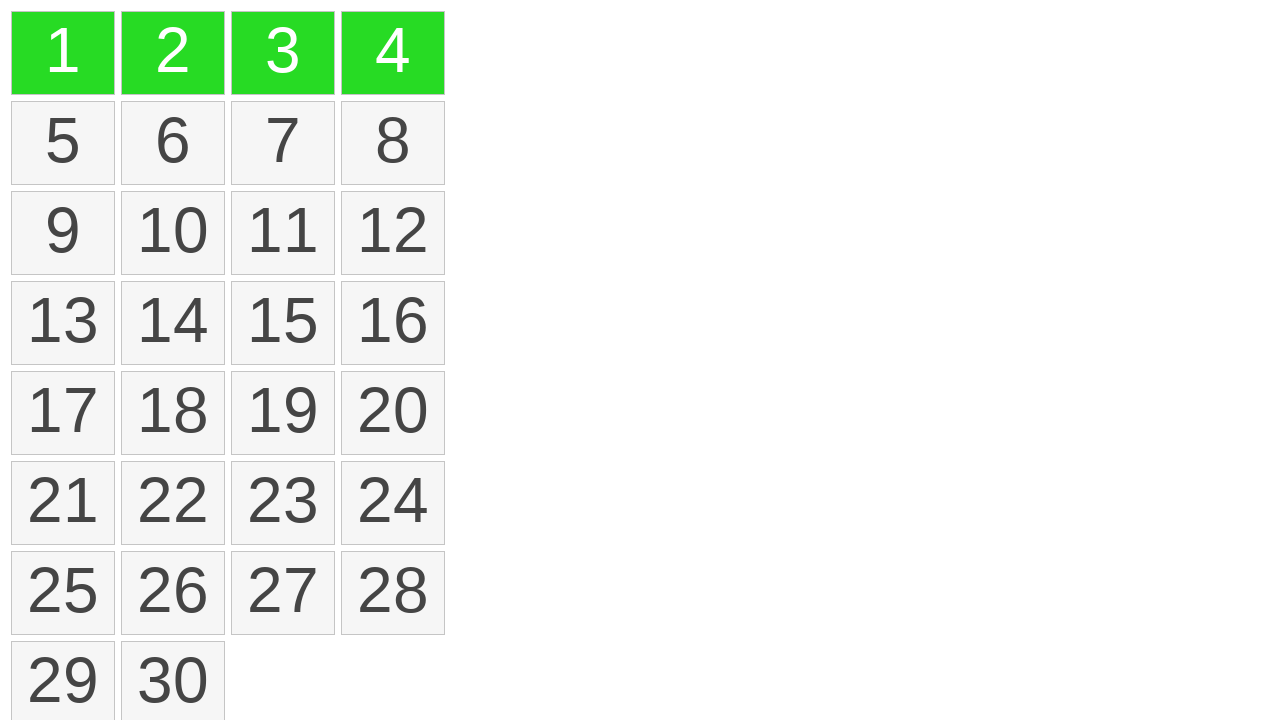

Waited for selected items to be marked with ui-selected class
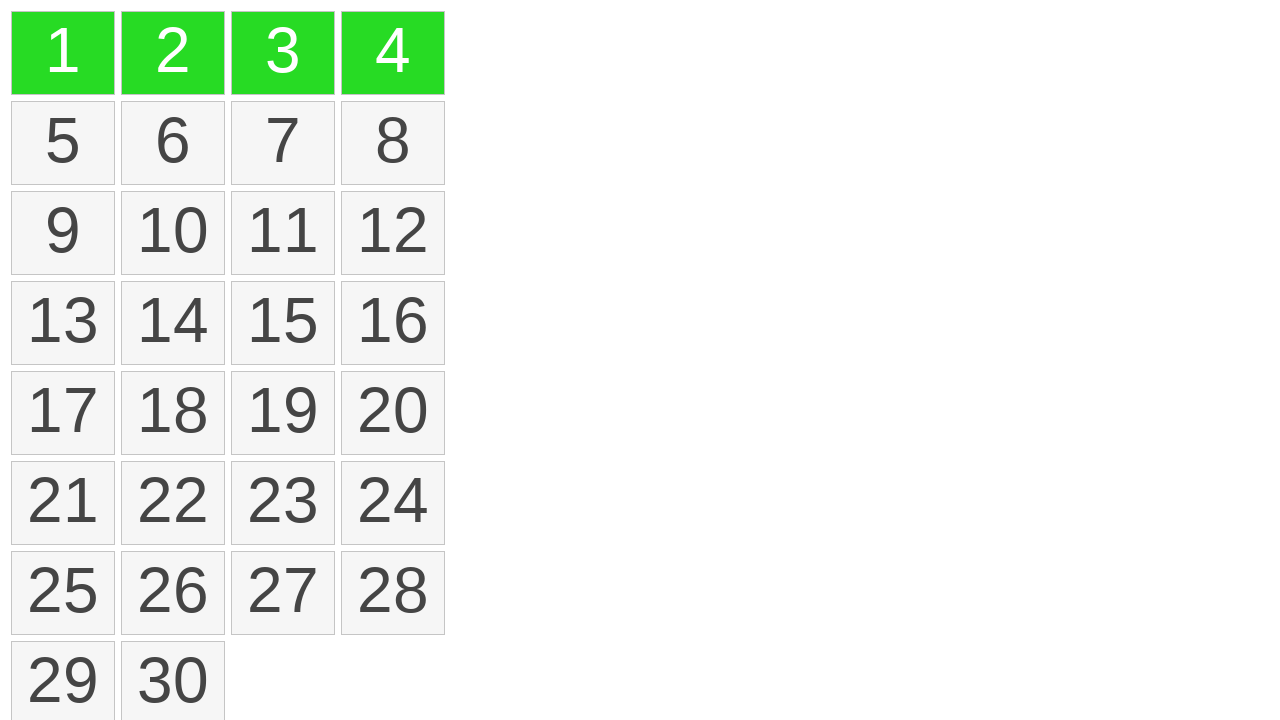

Located all selected items in the list
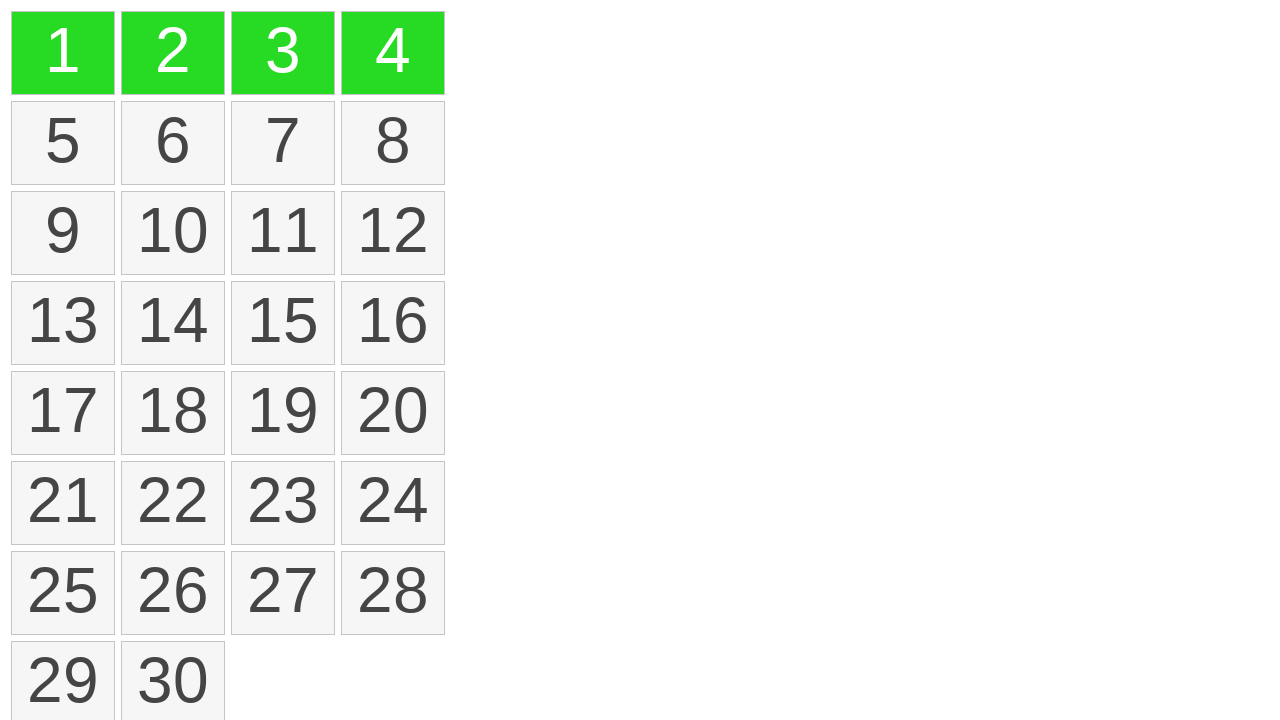

Verified that exactly 4 items are selected
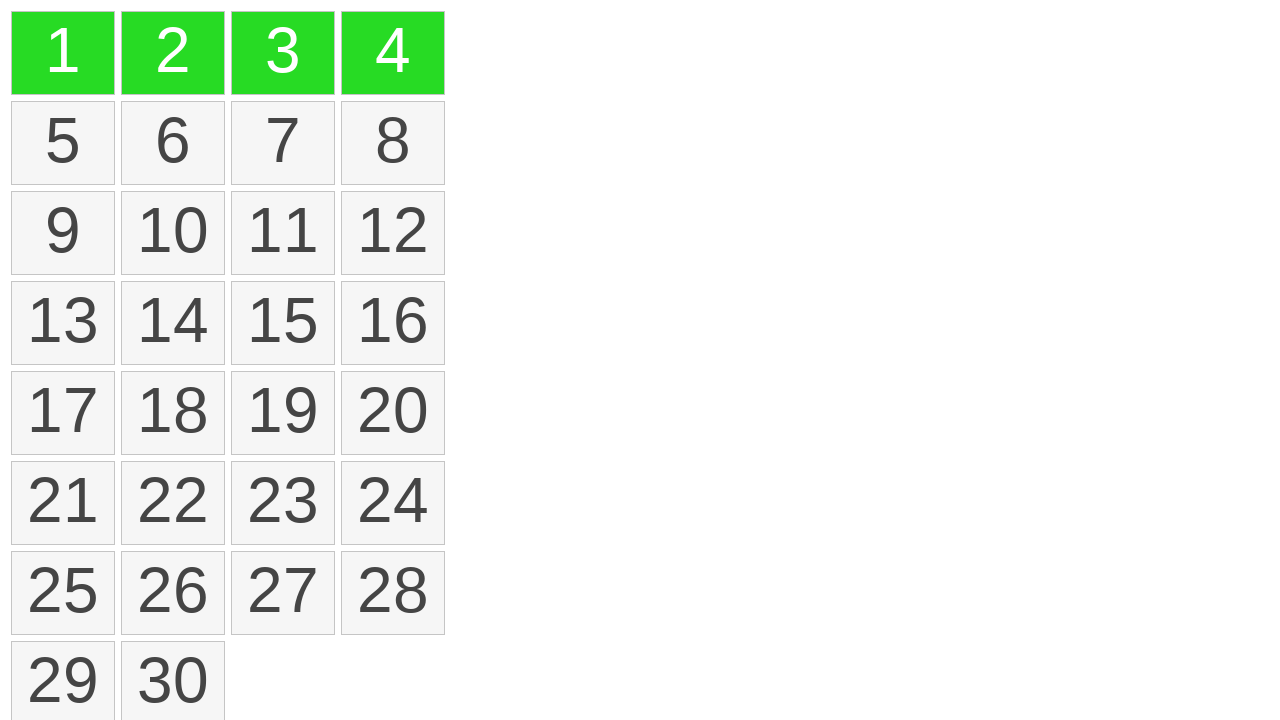

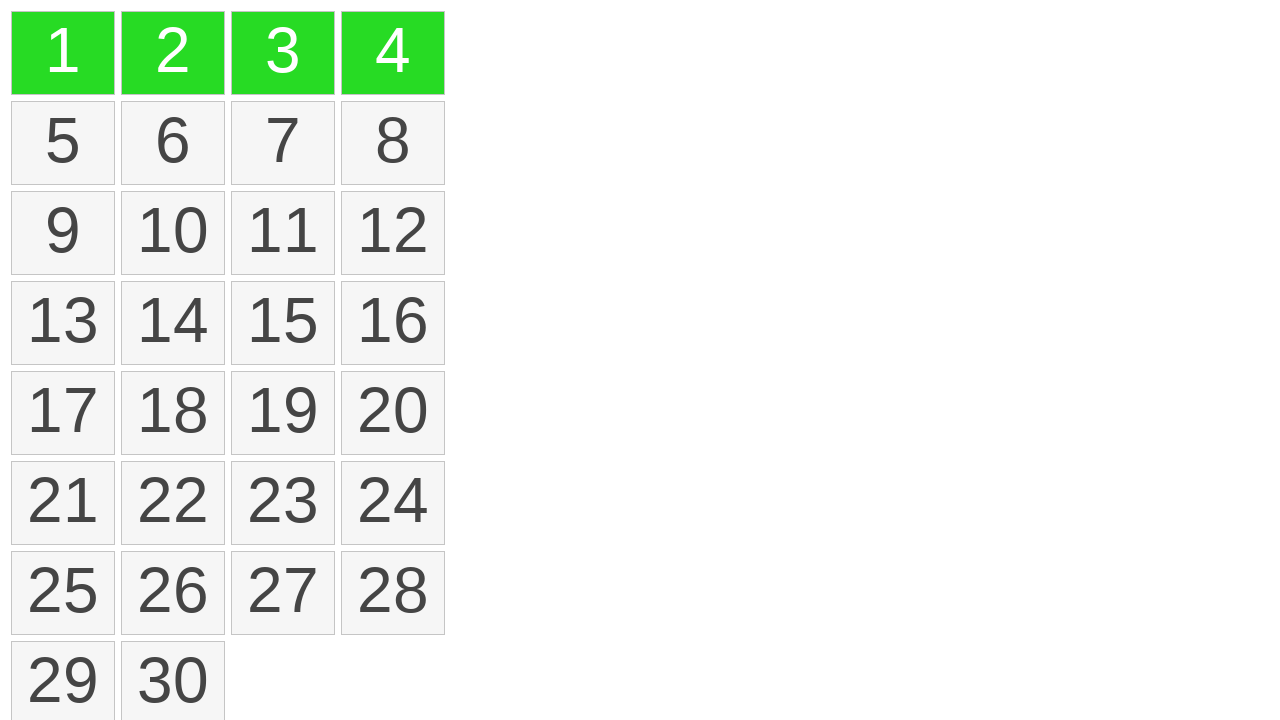